Tests the login form functionality by attempting to log in with test credentials

Starting URL: https://www.demoblaze.com/

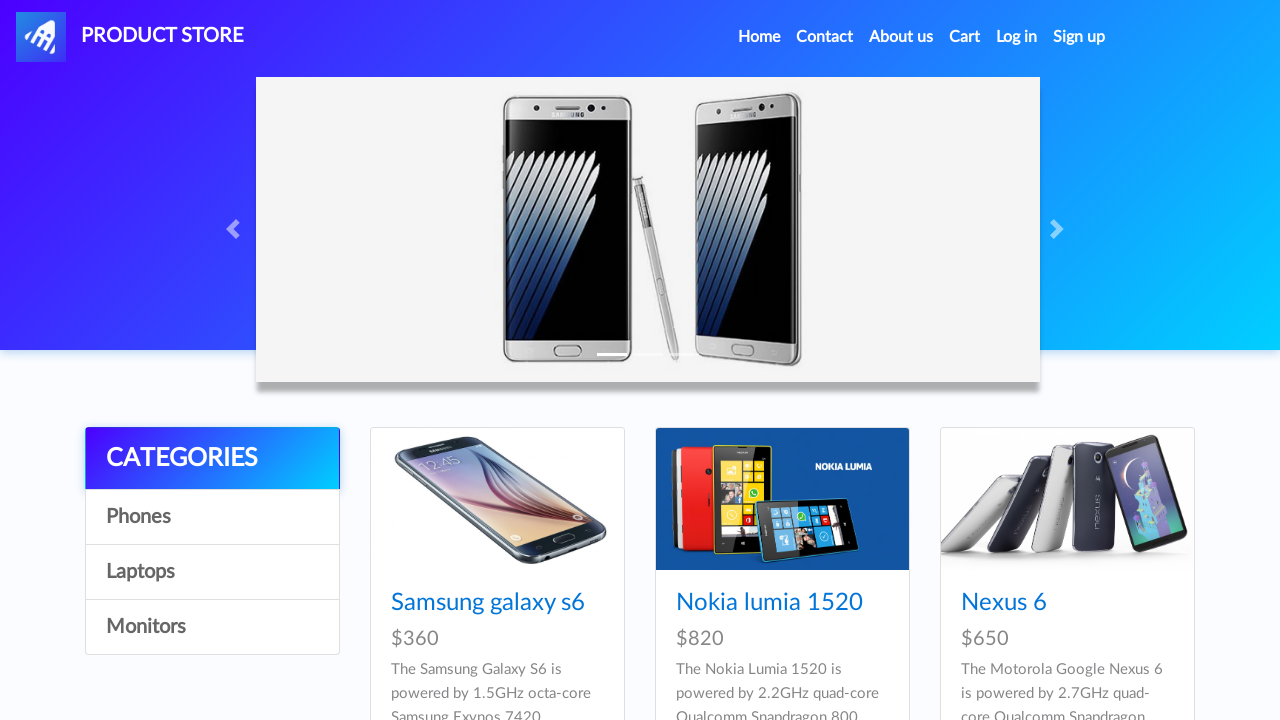

Clicked Log in button at (1017, 37) on //*[@id="login2"]
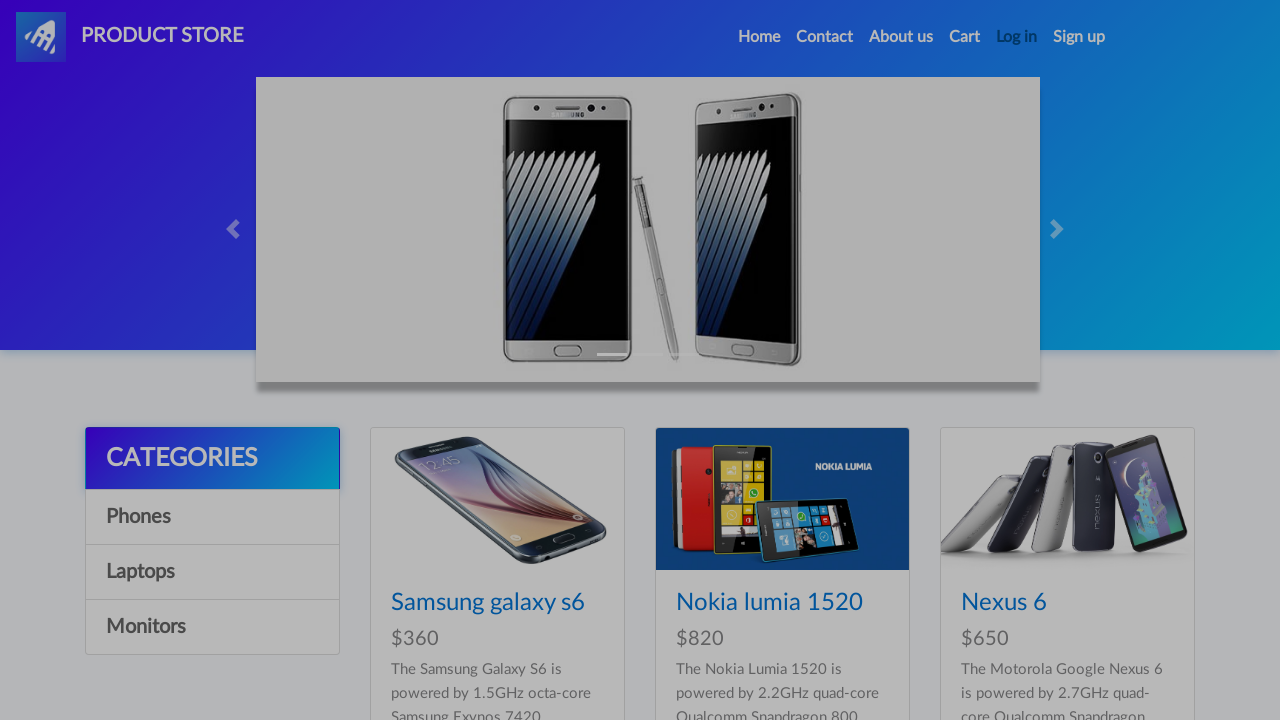

Filled login username with 'testaccount123' on //*[@id="loginusername"]
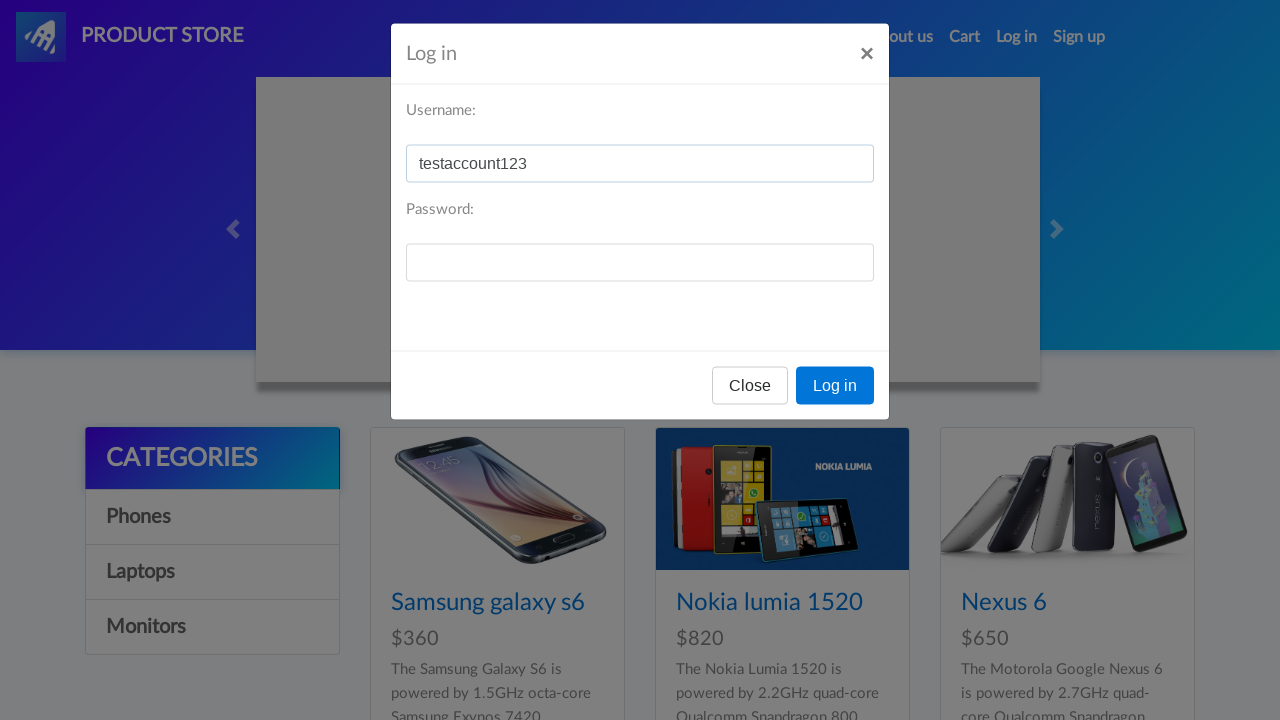

Filled login password with 'testpass789' on //*[@id="loginpassword"]
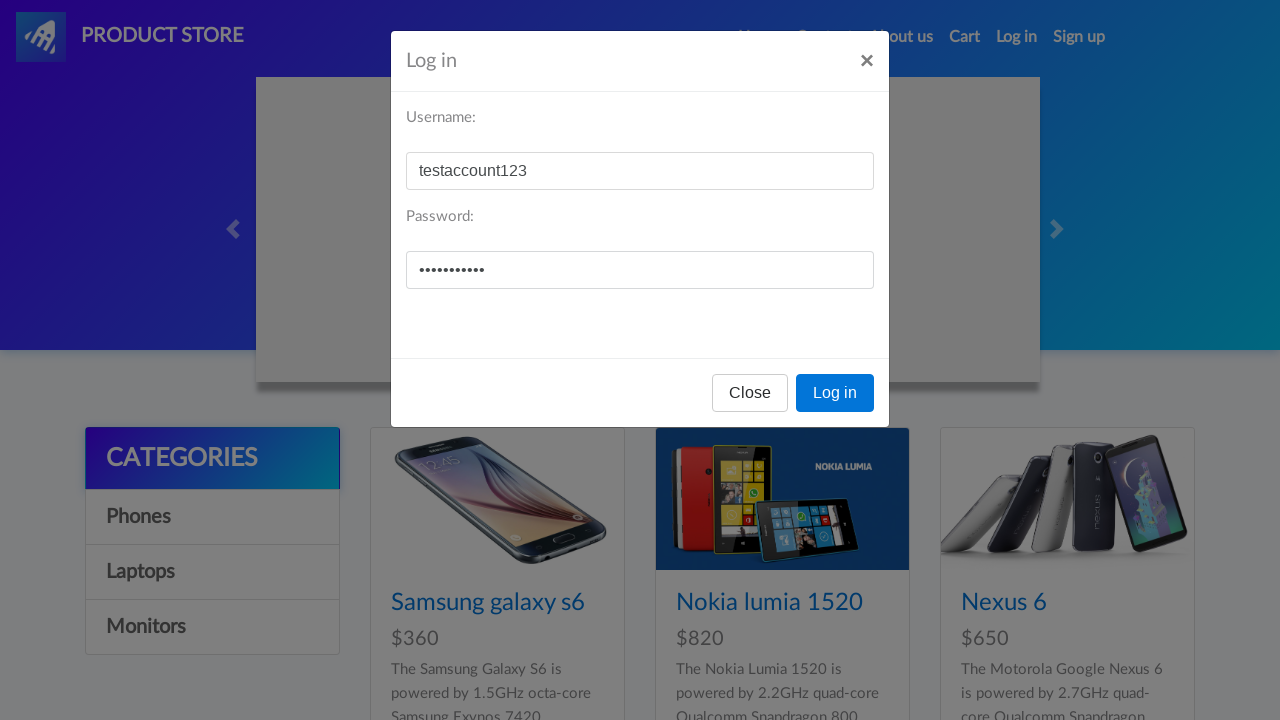

Clicked Log in submit button at (835, 393) on //*[@id="logInModal"]/div/div/div[3]/button[2]
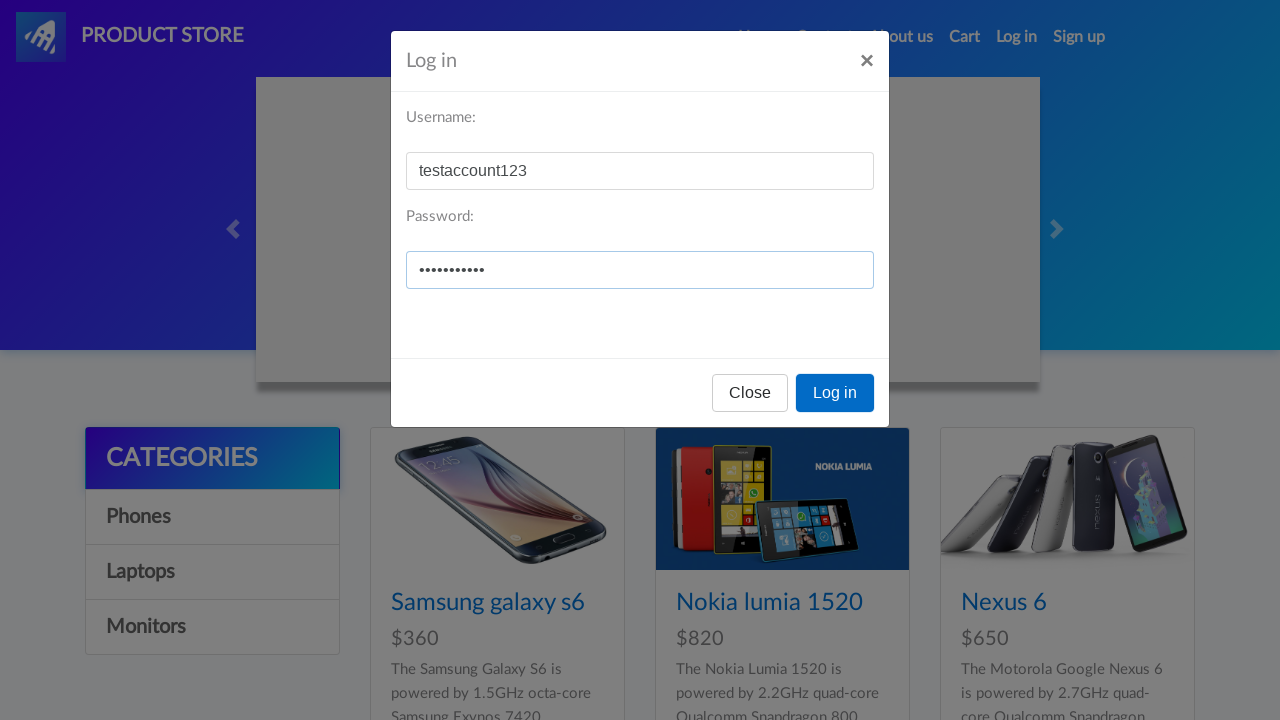

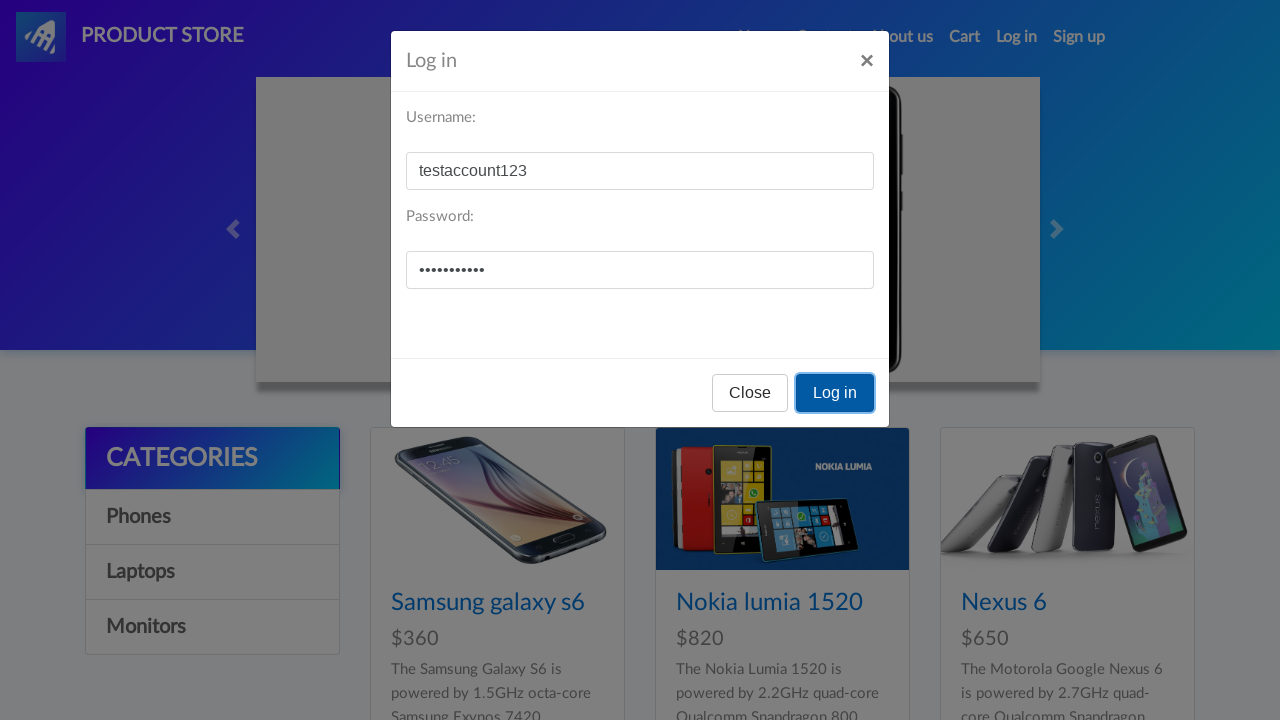